Tests dynamic controls with explicit waits by clicking remove button, waiting for "It's gone!" message, clicking Add button, and waiting for "It's back!" message

Starting URL: https://the-internet.herokuapp.com/dynamic_controls

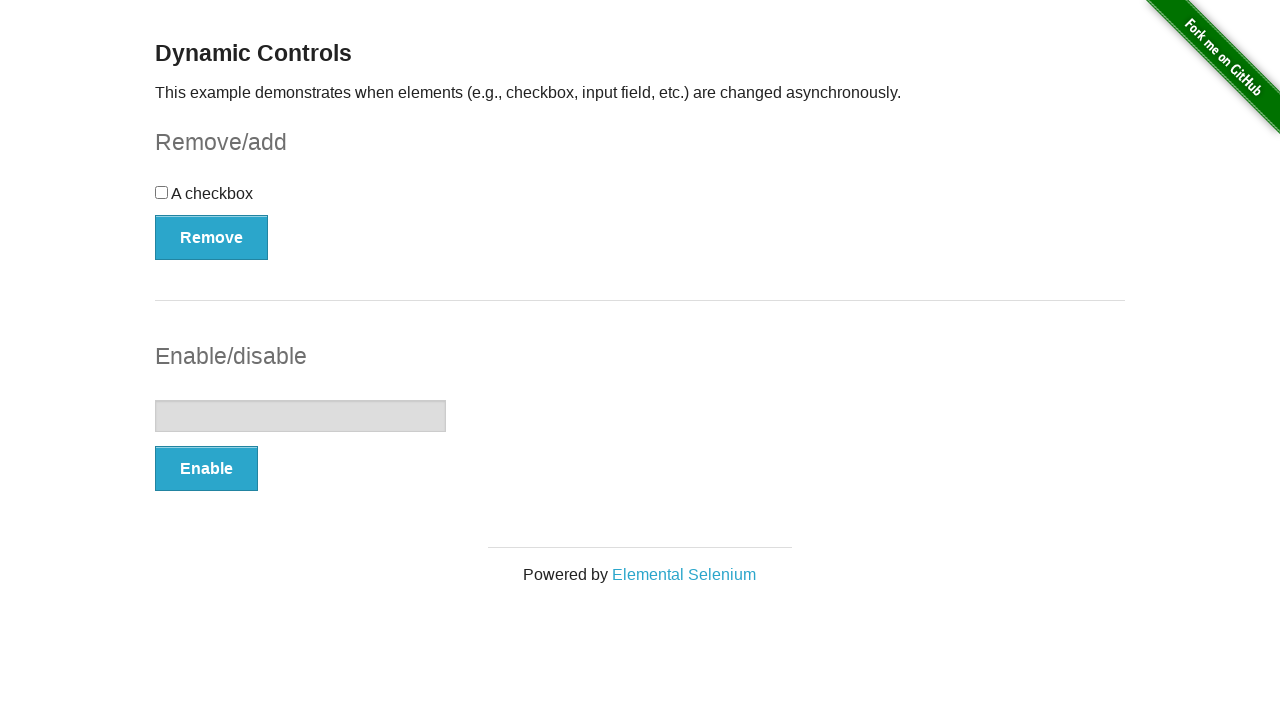

Clicked Remove button to remove the checkbox at (212, 237) on button:has-text('Remove')
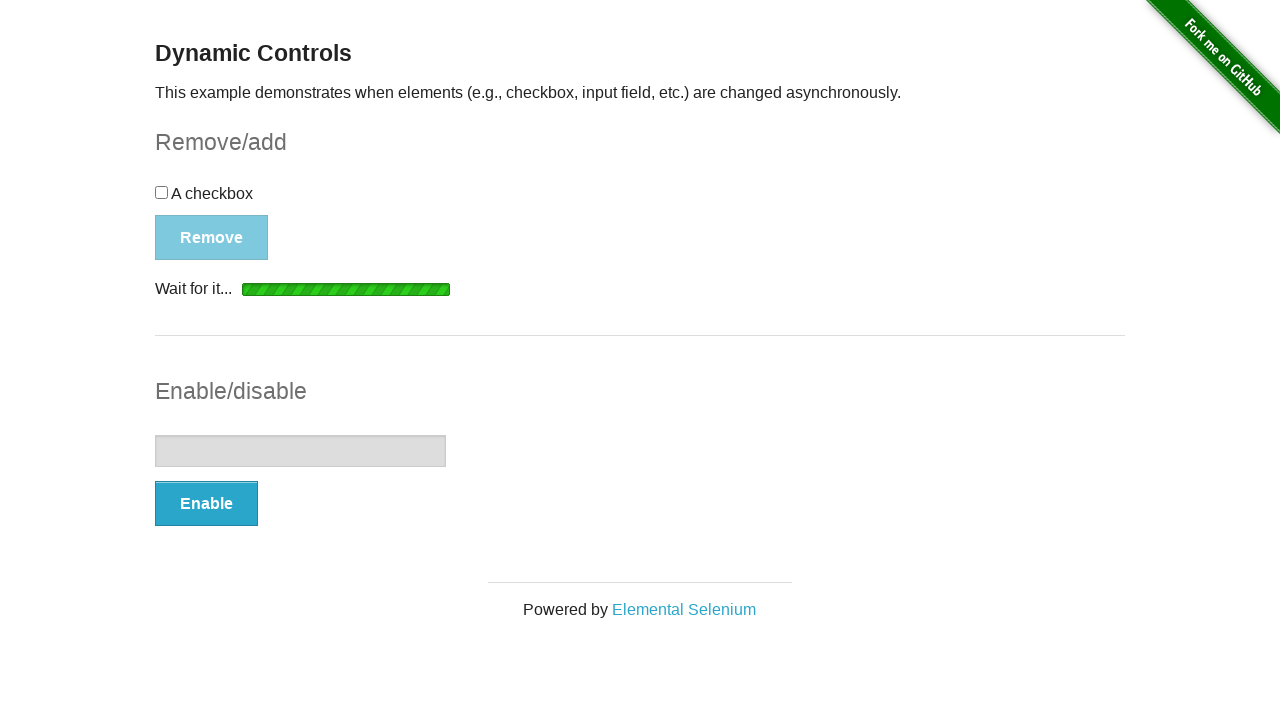

Waited for and verified 'It's gone!' message is visible
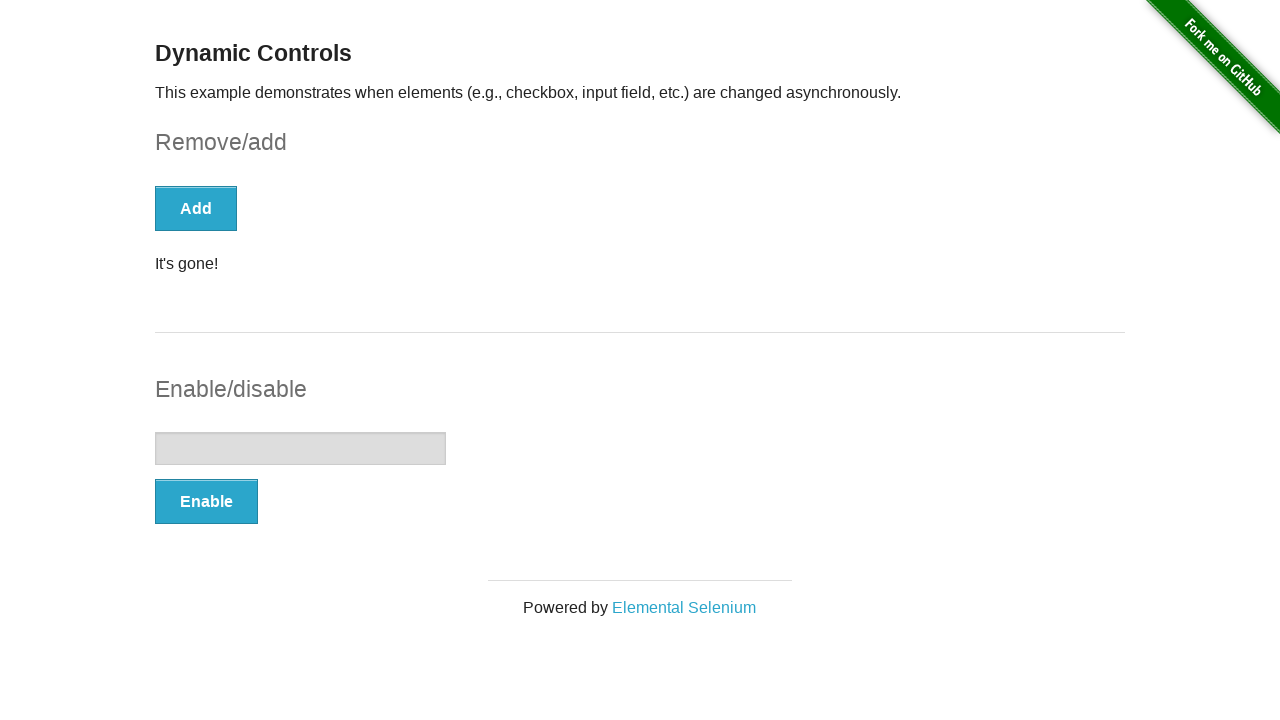

Clicked Add button to restore the checkbox at (196, 208) on button:has-text('Add')
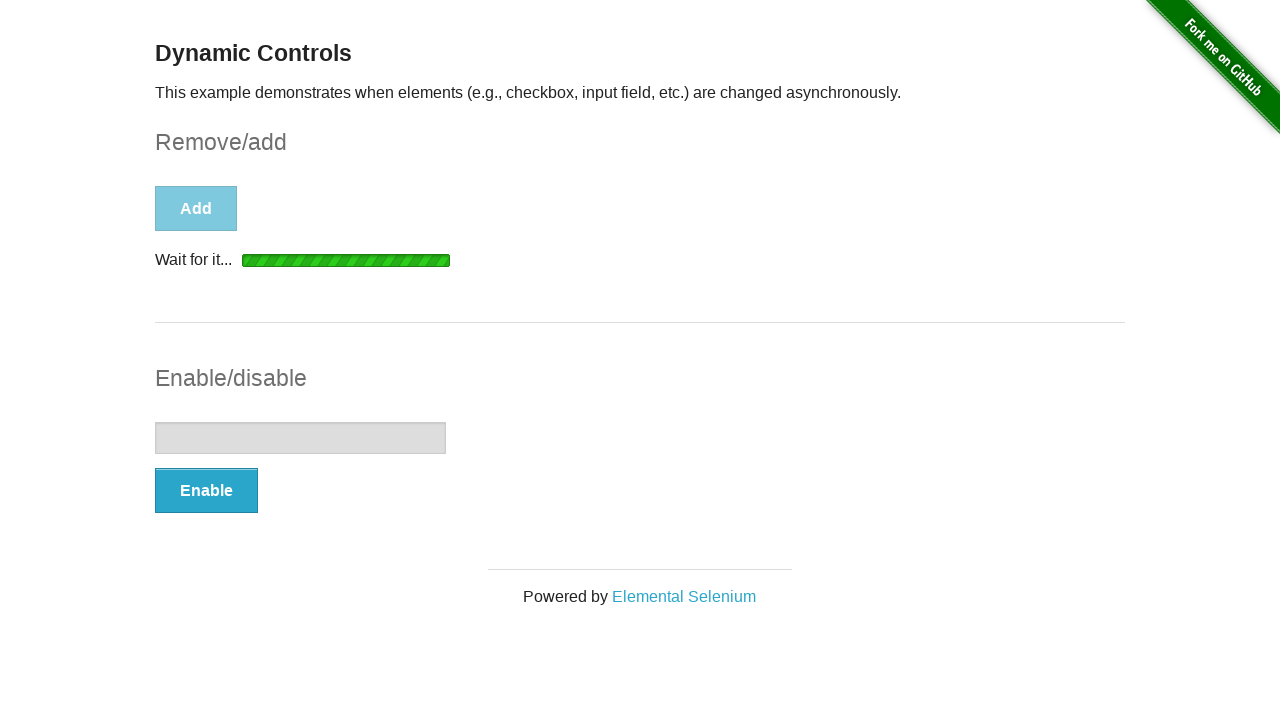

Waited for and verified 'It's back!' message is visible
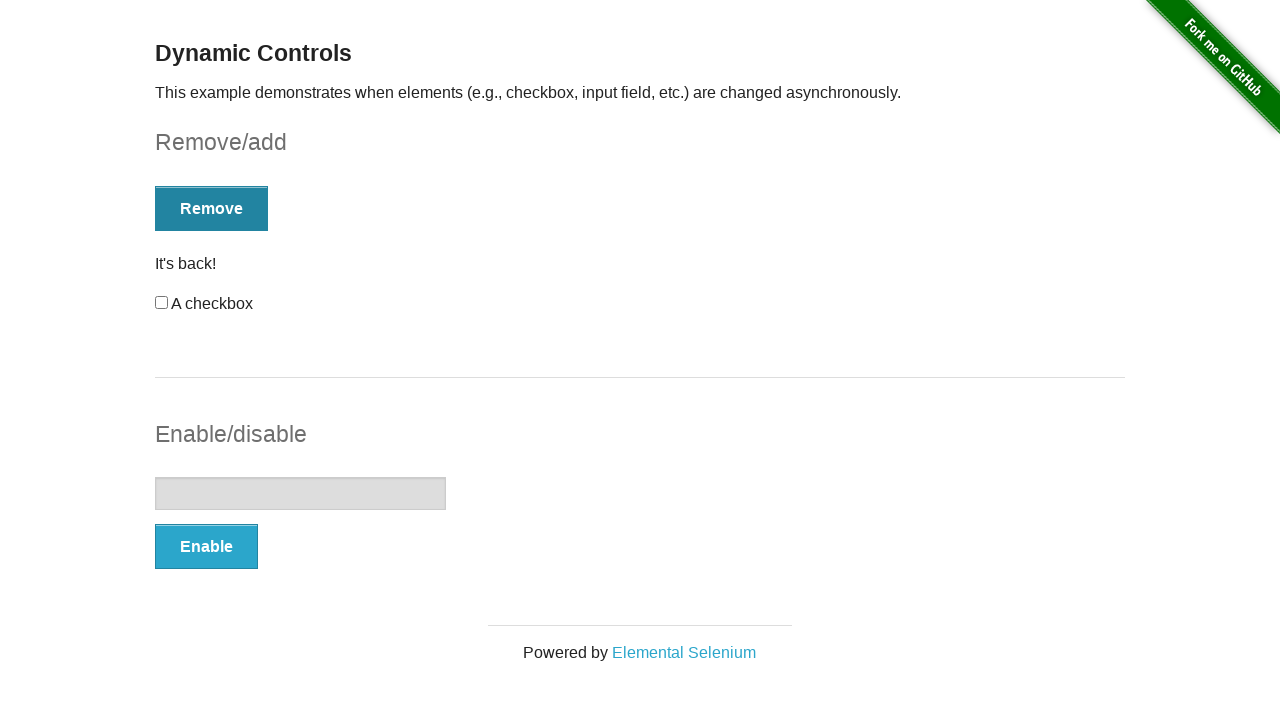

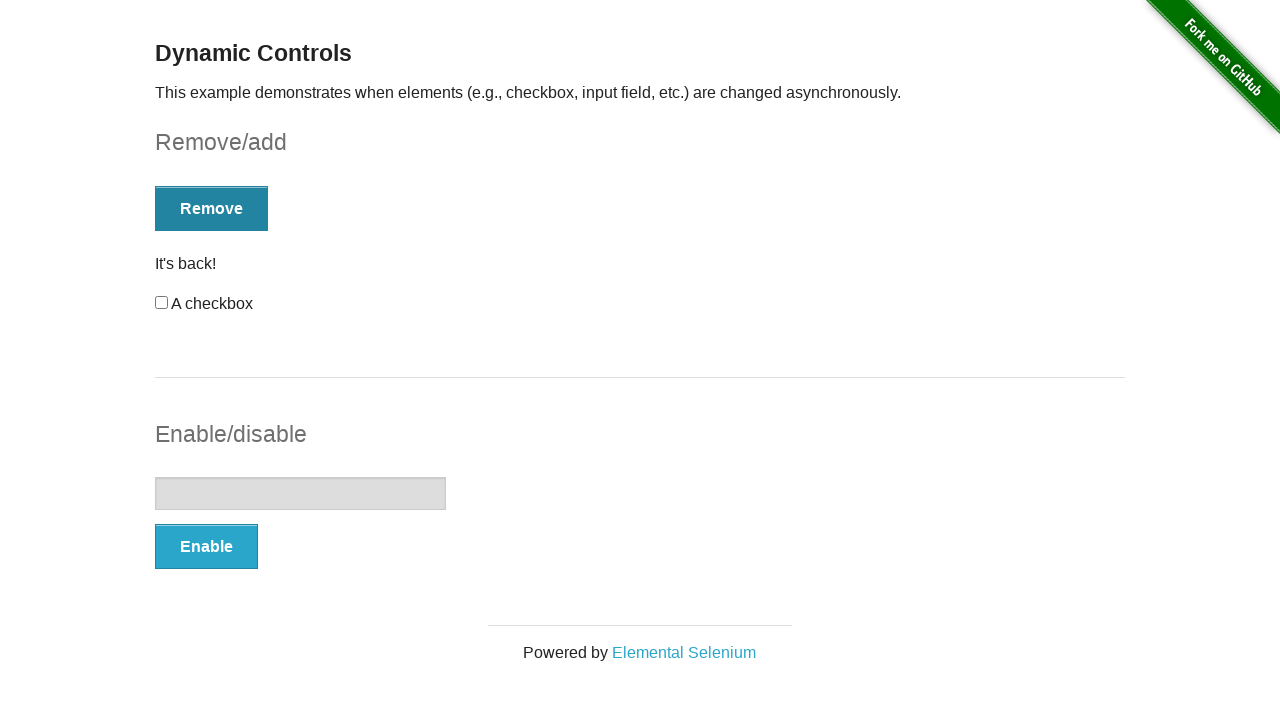